Tests that completed items are removed when clicking the "Clear completed" button.

Starting URL: https://demo.playwright.dev/todomvc

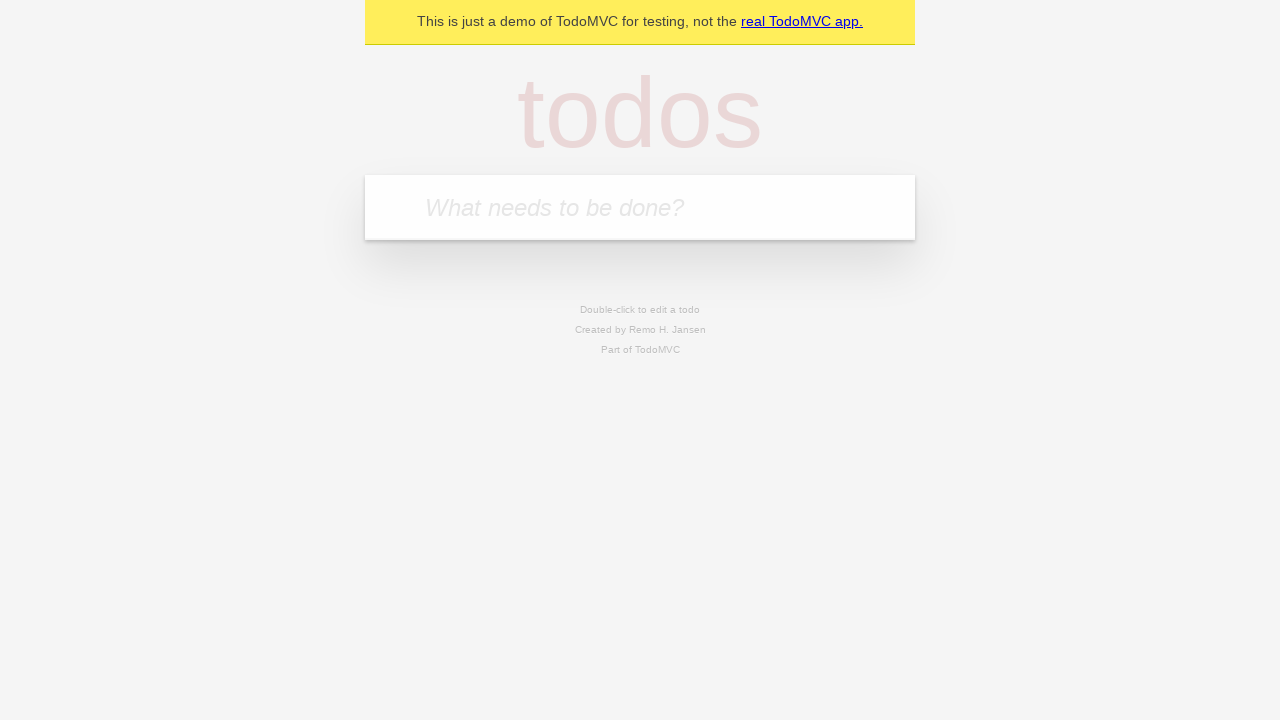

Filled todo input with 'buy some cheese' on internal:attr=[placeholder="What needs to be done?"i]
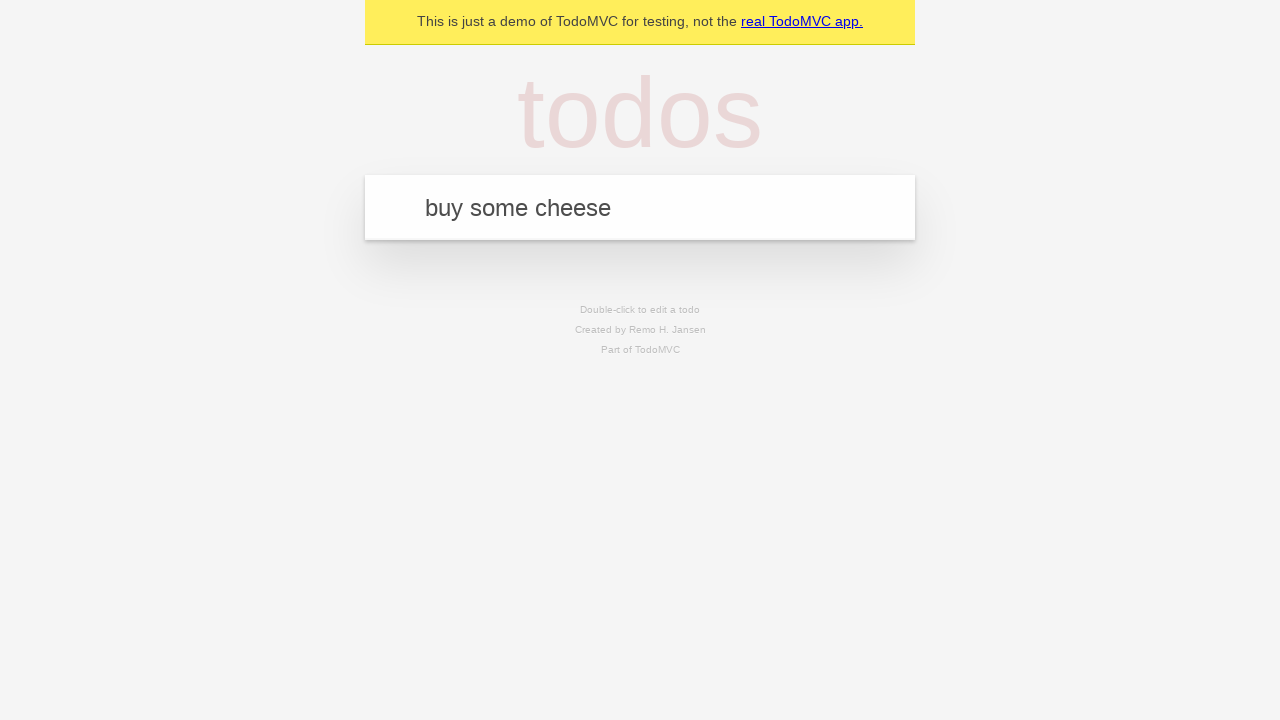

Pressed Enter to add first todo item on internal:attr=[placeholder="What needs to be done?"i]
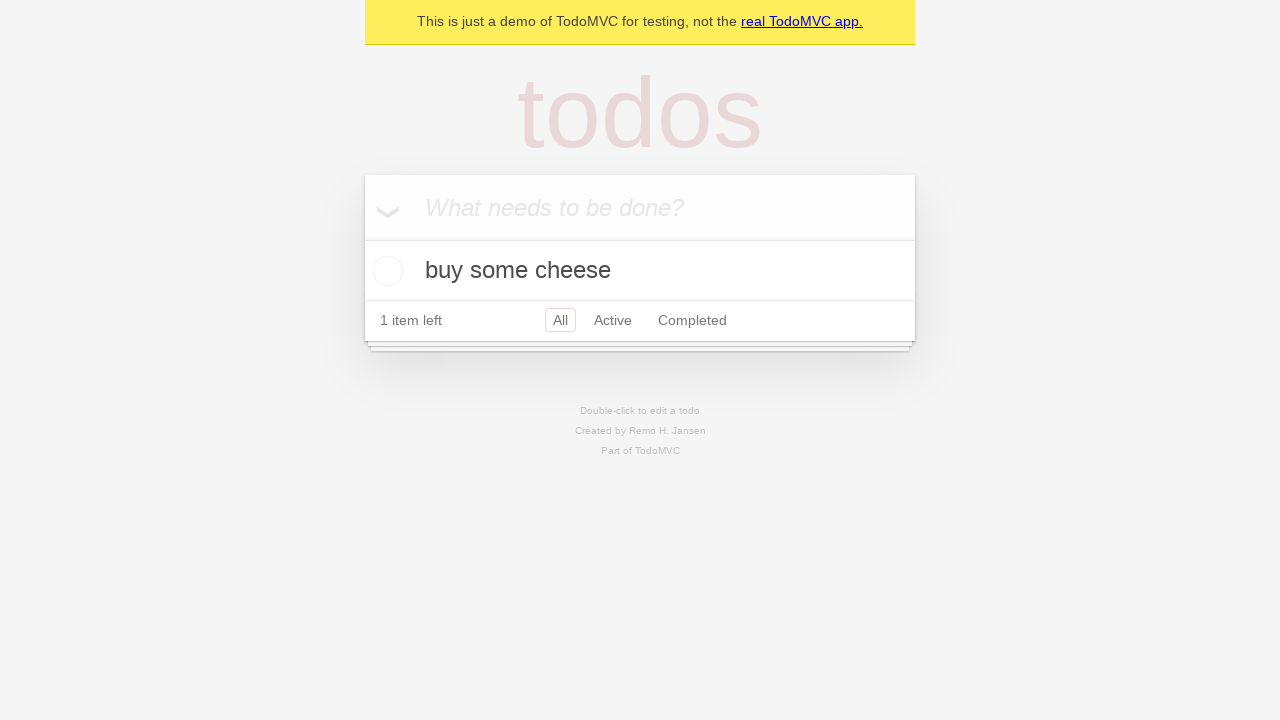

Filled todo input with 'feed the cat' on internal:attr=[placeholder="What needs to be done?"i]
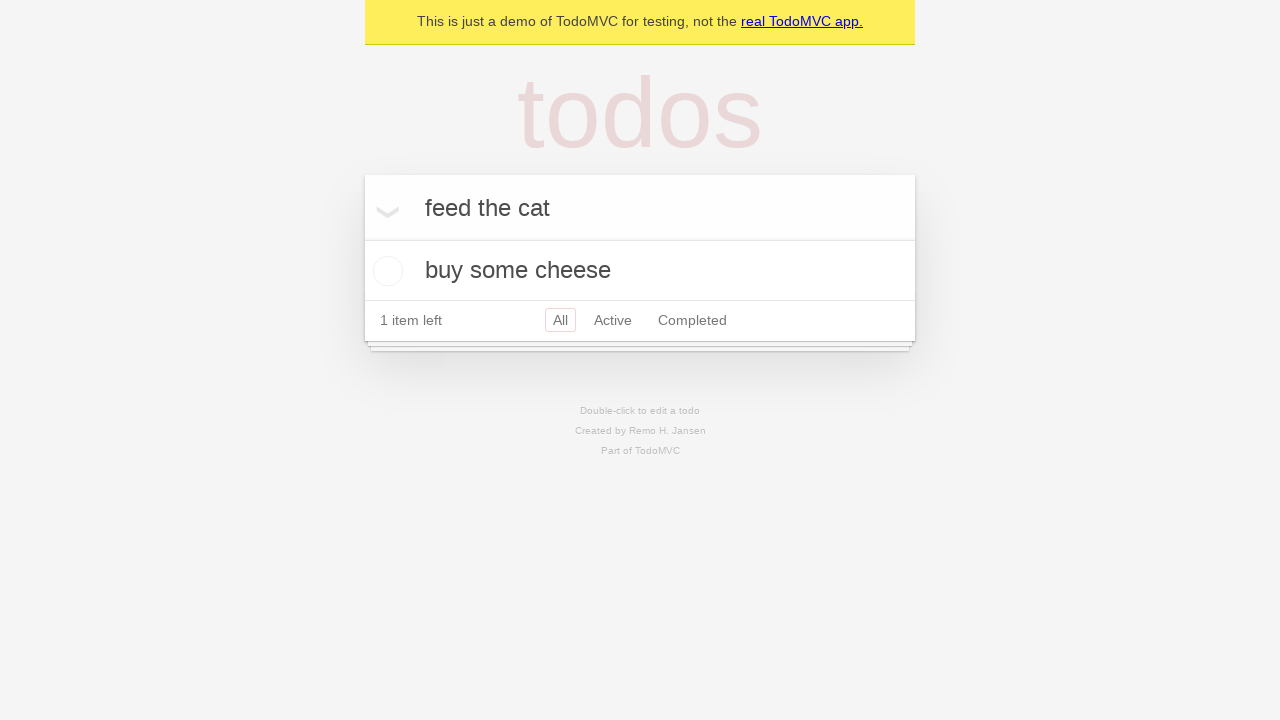

Pressed Enter to add second todo item on internal:attr=[placeholder="What needs to be done?"i]
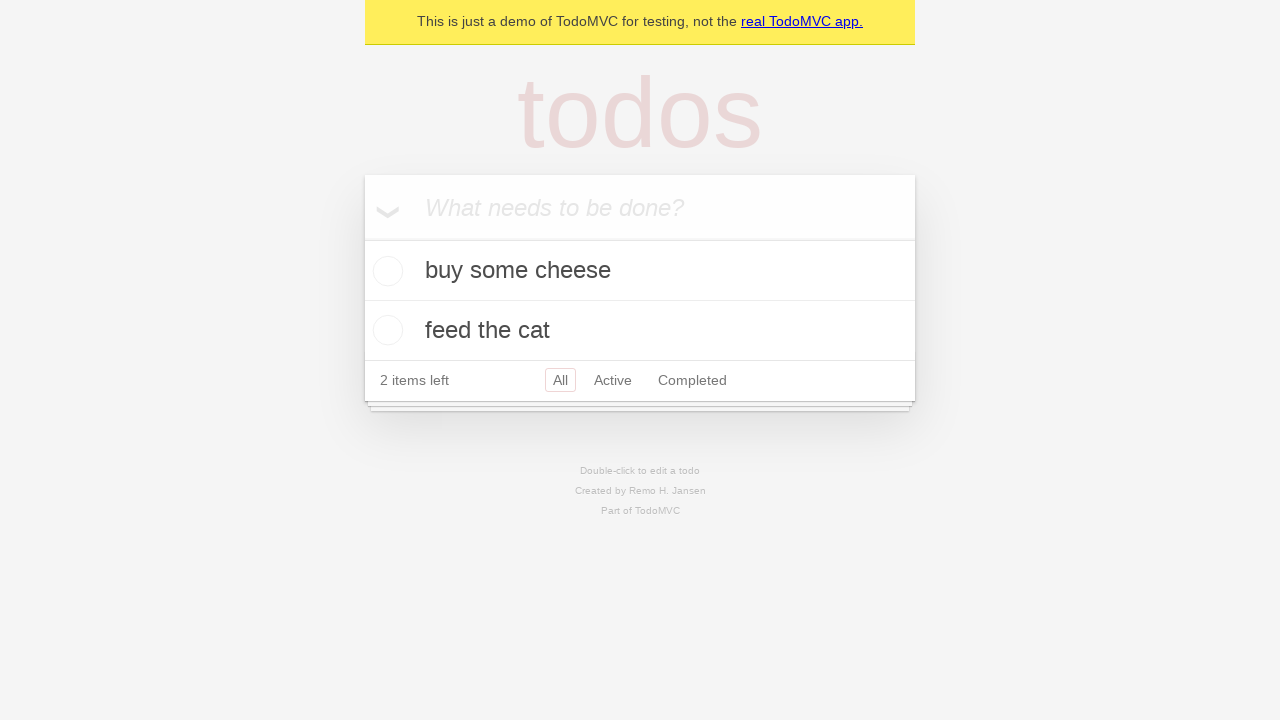

Filled todo input with 'book a doctors appointment' on internal:attr=[placeholder="What needs to be done?"i]
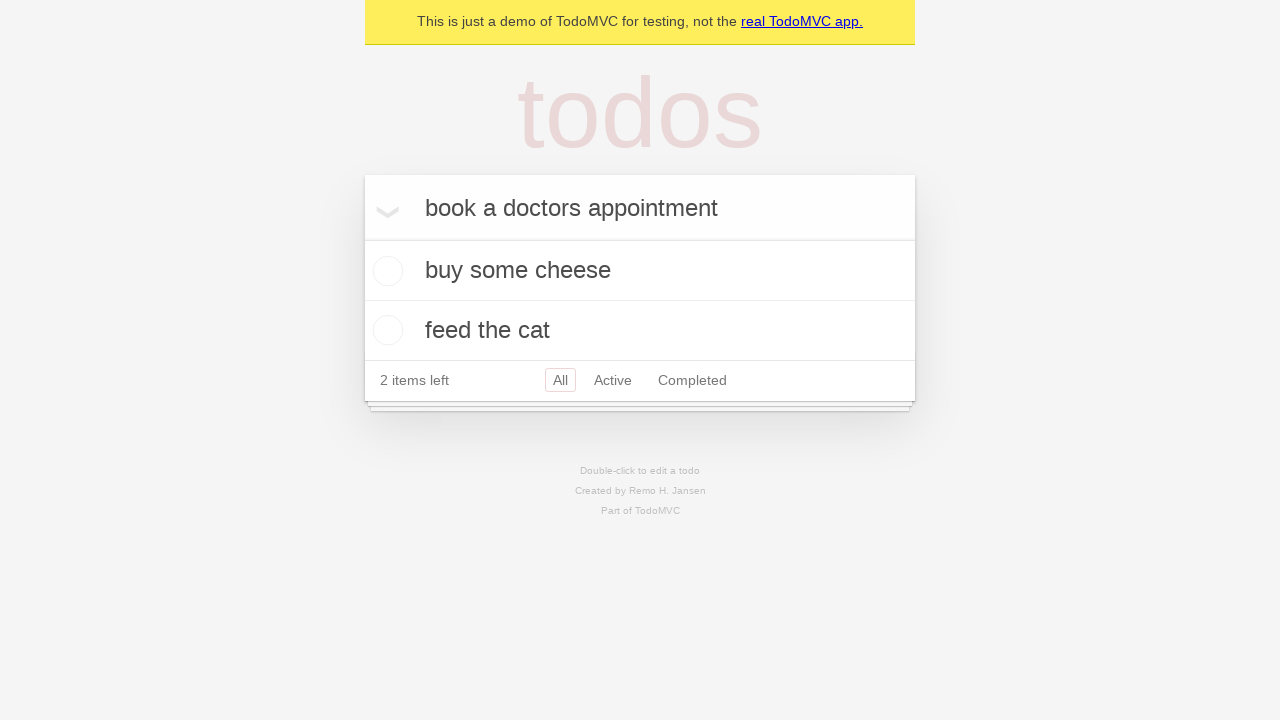

Pressed Enter to add third todo item on internal:attr=[placeholder="What needs to be done?"i]
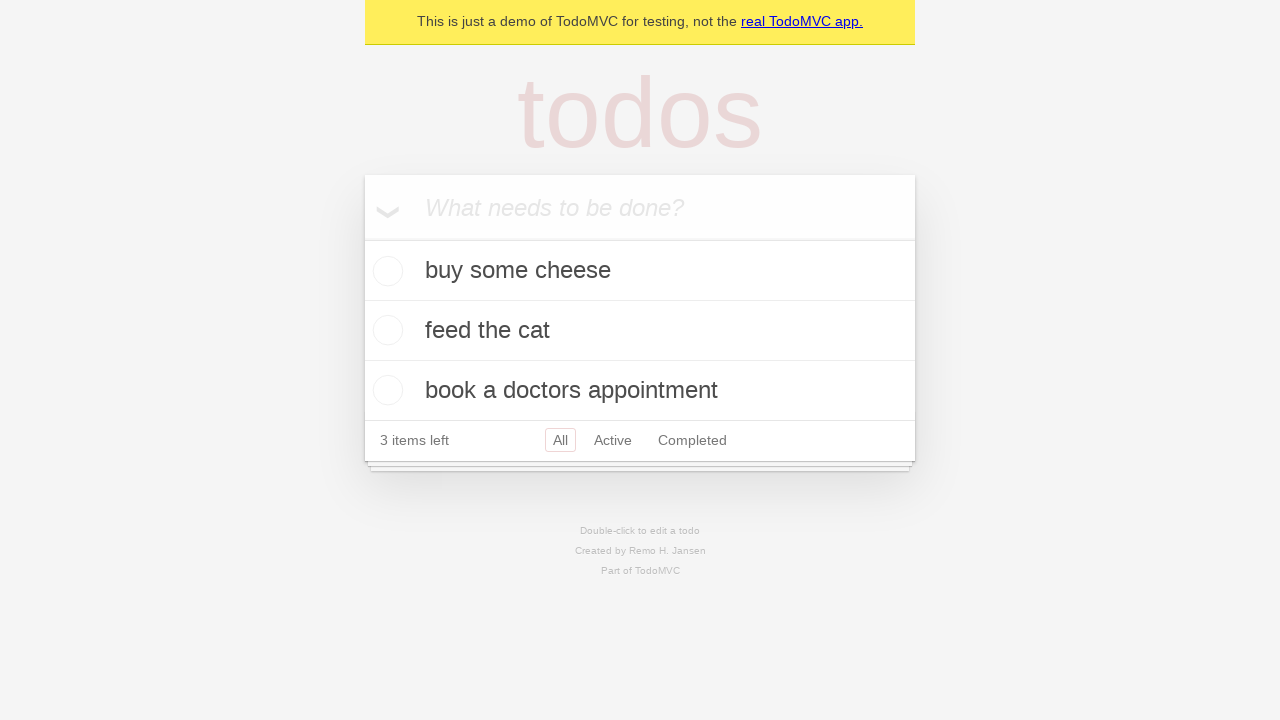

Waited for all three todo items to load
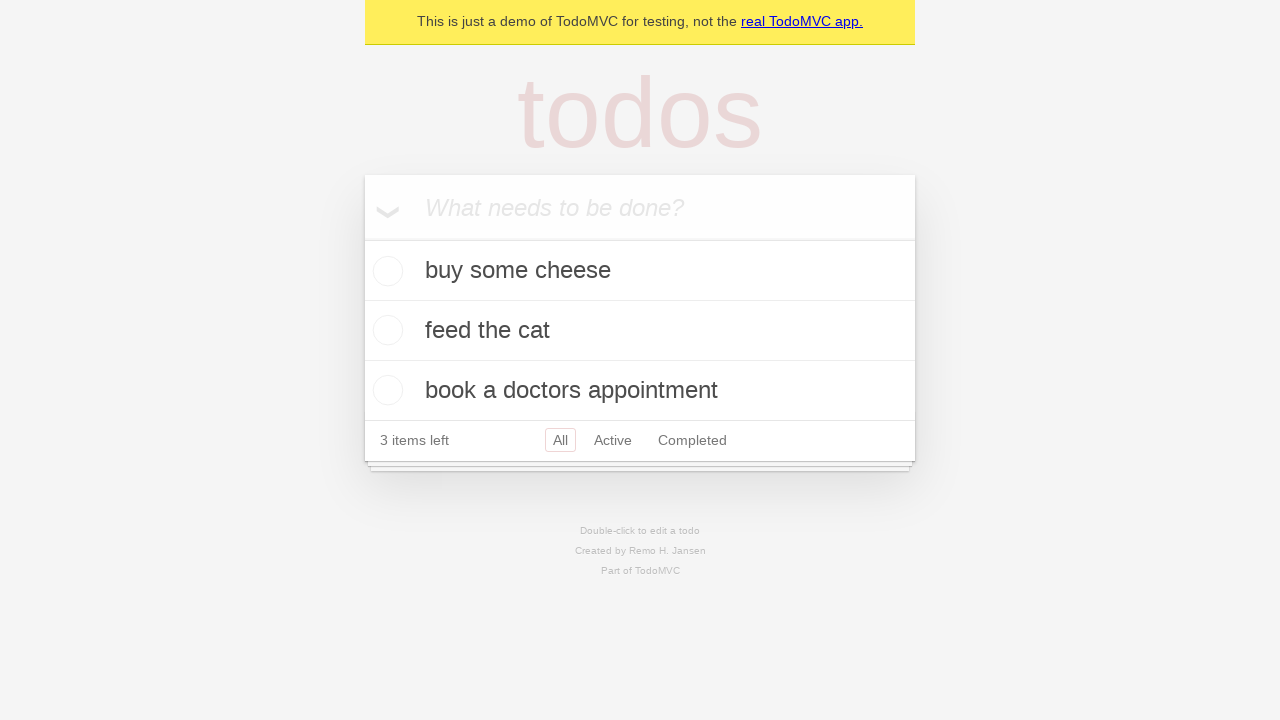

Checked the second todo item (marked as completed) at (385, 330) on [data-testid='todo-item'] >> nth=1 >> internal:role=checkbox
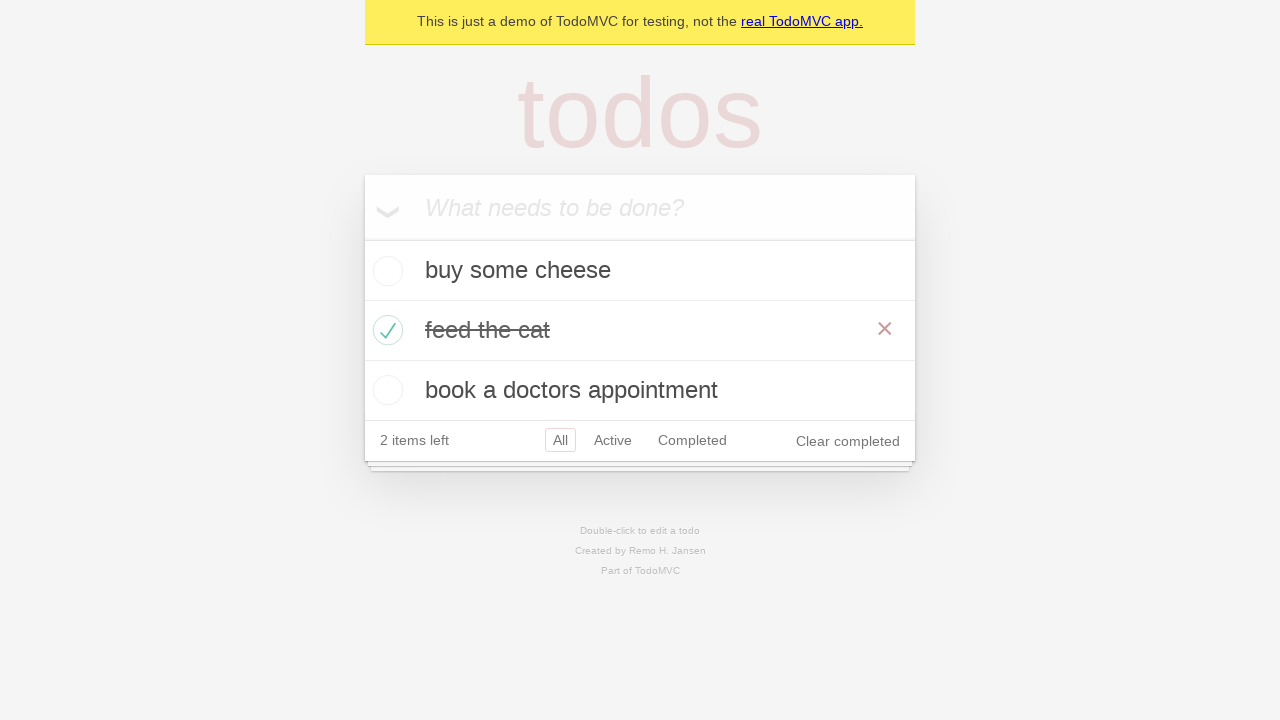

Clicked 'Clear completed' button to remove completed items at (848, 441) on internal:role=button[name="Clear completed"i]
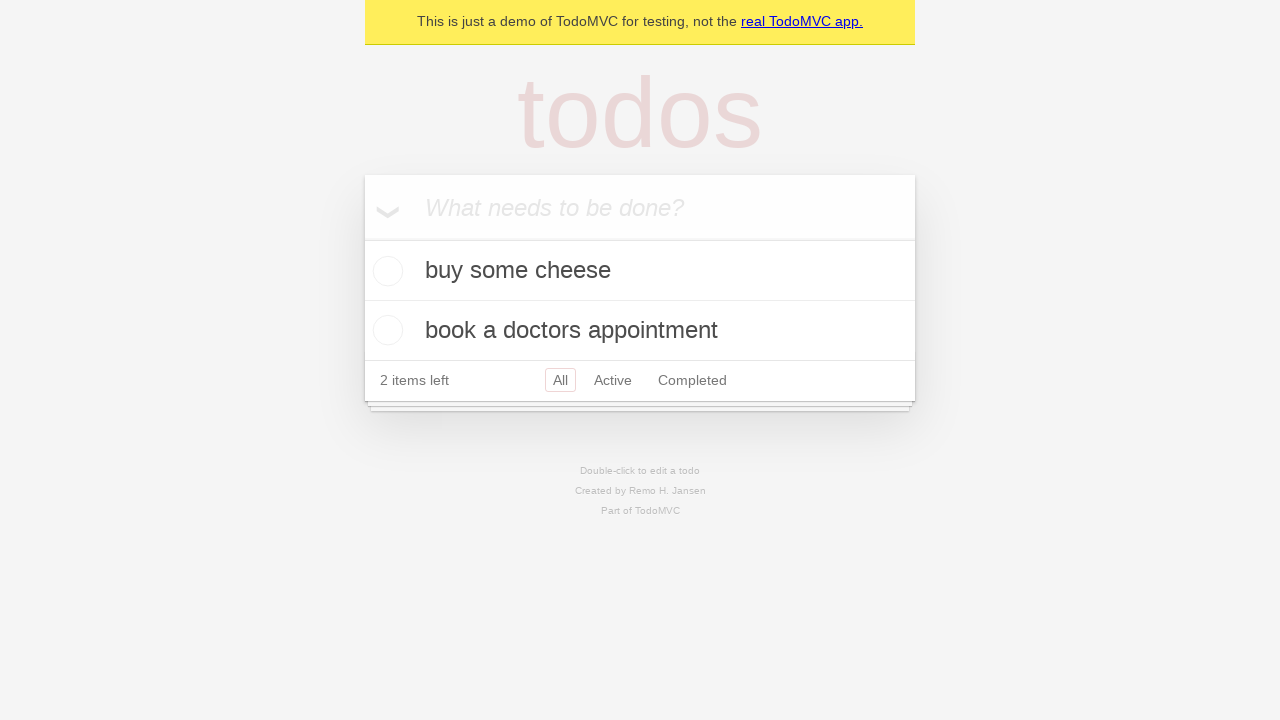

Verified that completed item was removed (2 items remaining)
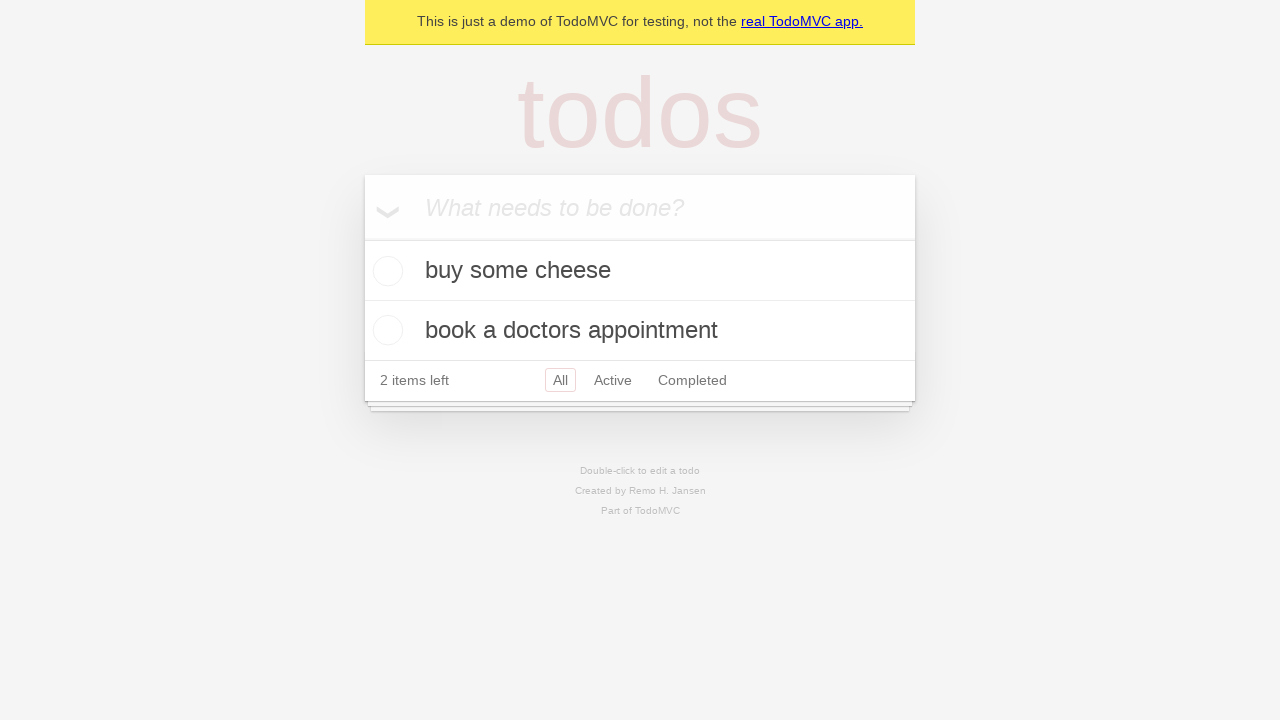

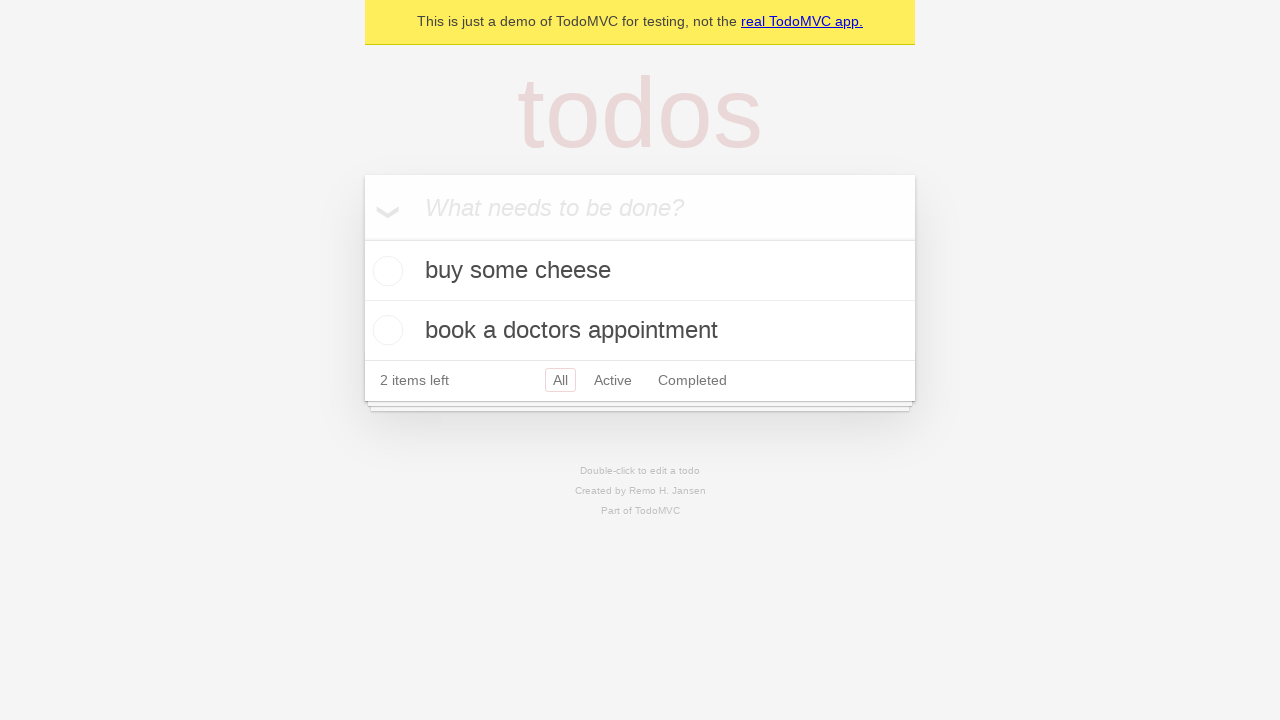